Tests dynamic loading functionality by clicking a start button, waiting for content to load, and verifying the displayed text shows "Hello World!"

Starting URL: http://the-internet.herokuapp.com/dynamic_loading/2

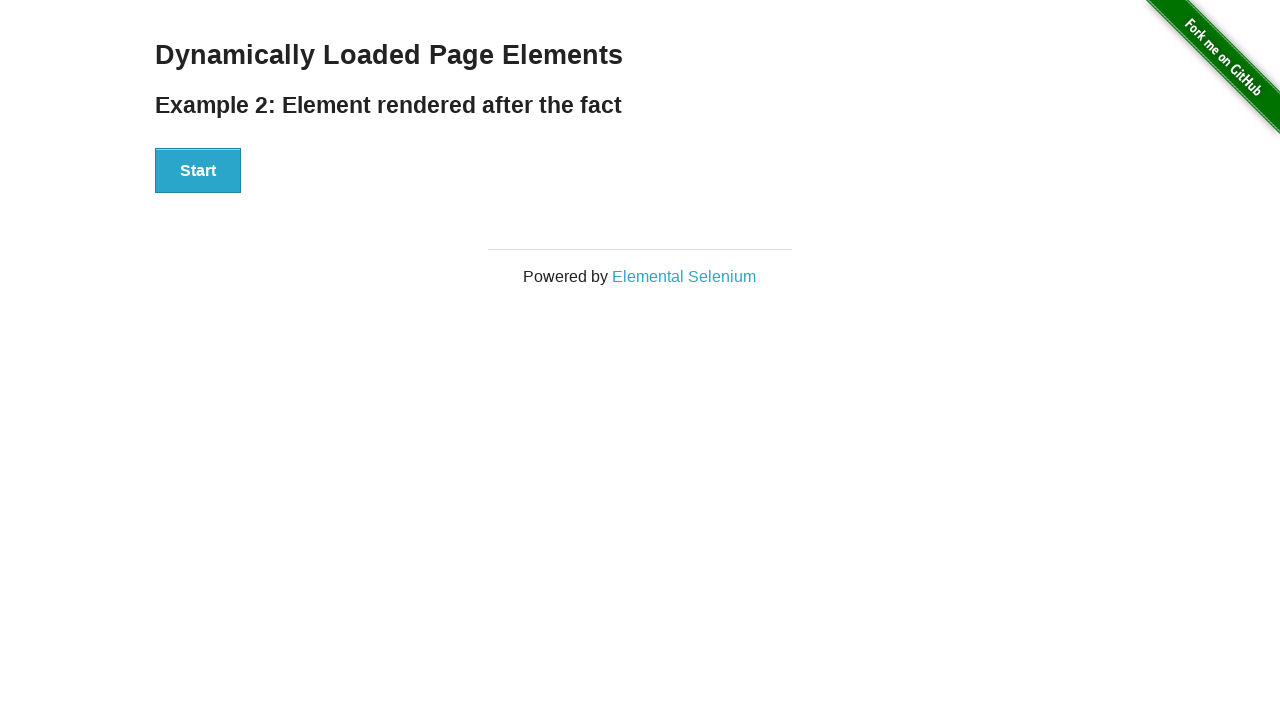

Navigated to dynamic loading test page
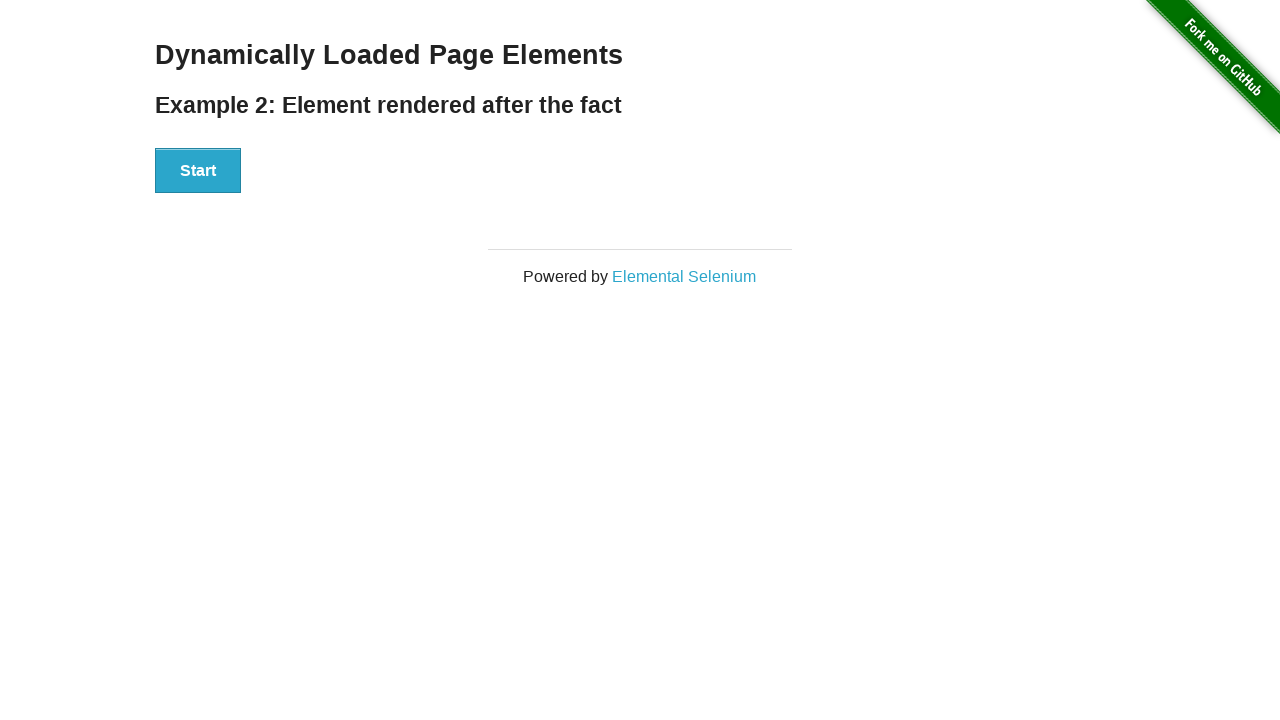

Clicked start button to trigger dynamic loading at (198, 171) on #start button
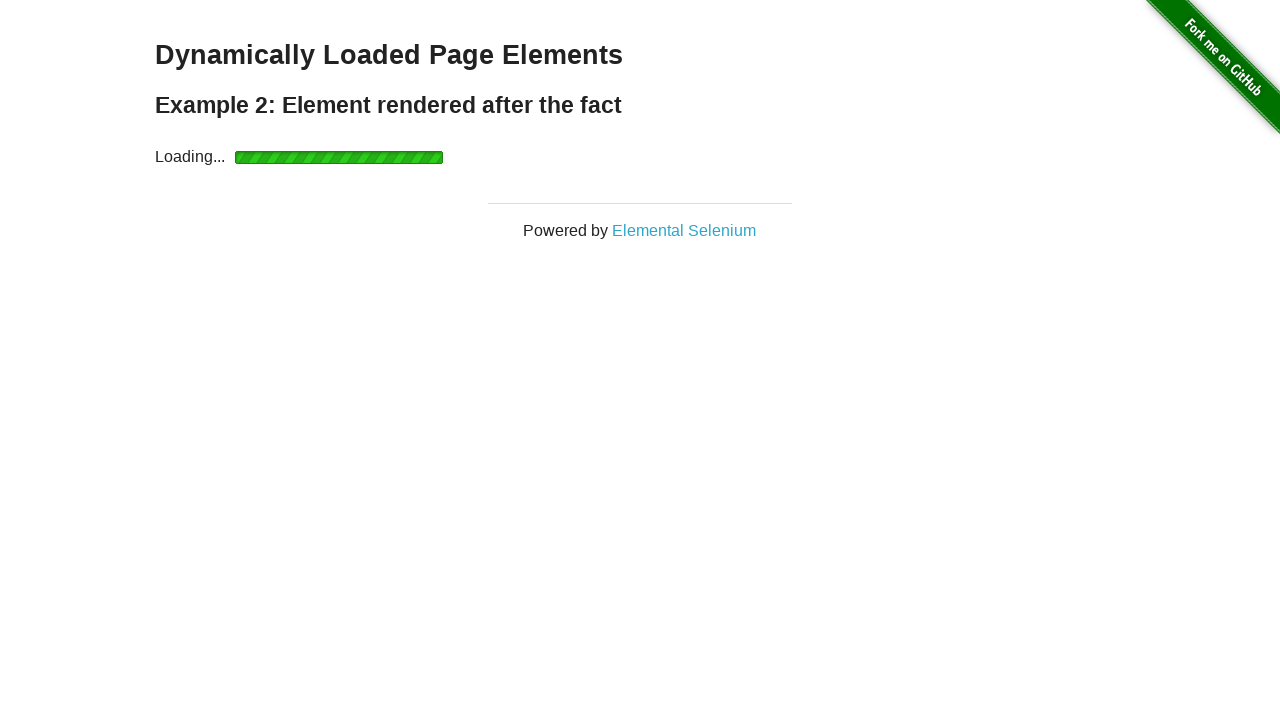

Waited for finish element to become visible
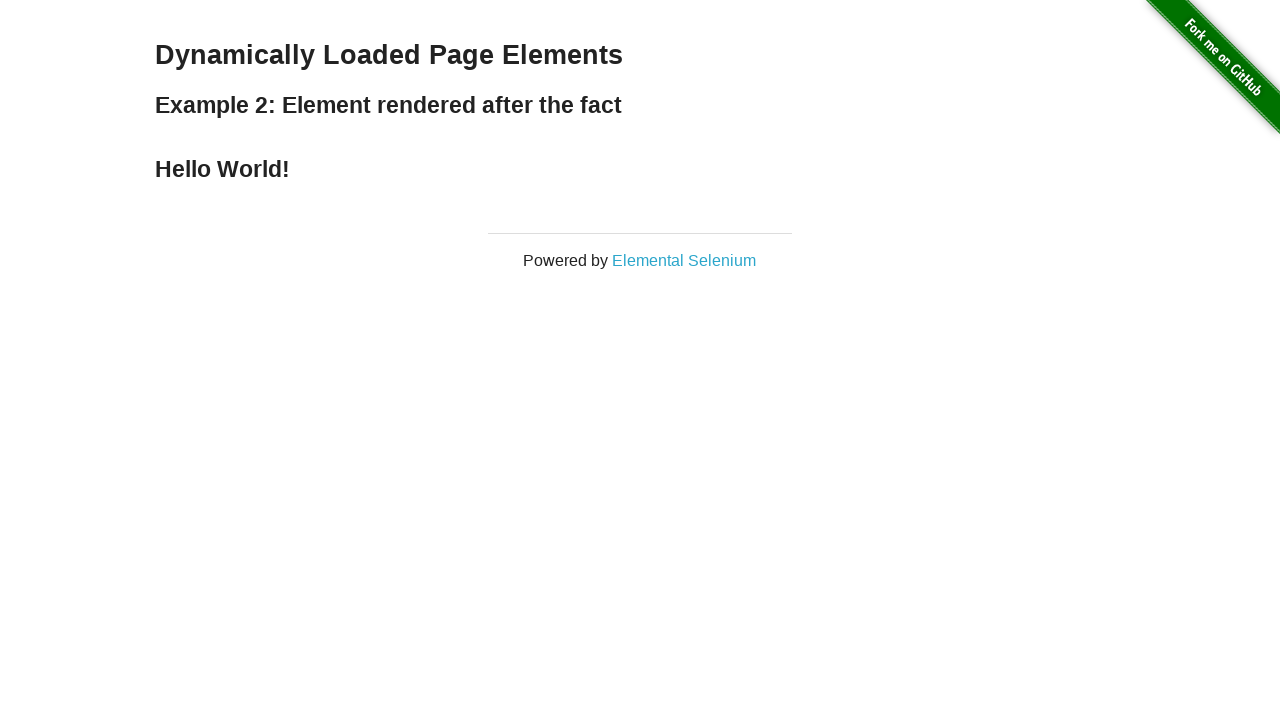

Retrieved text content from finish element
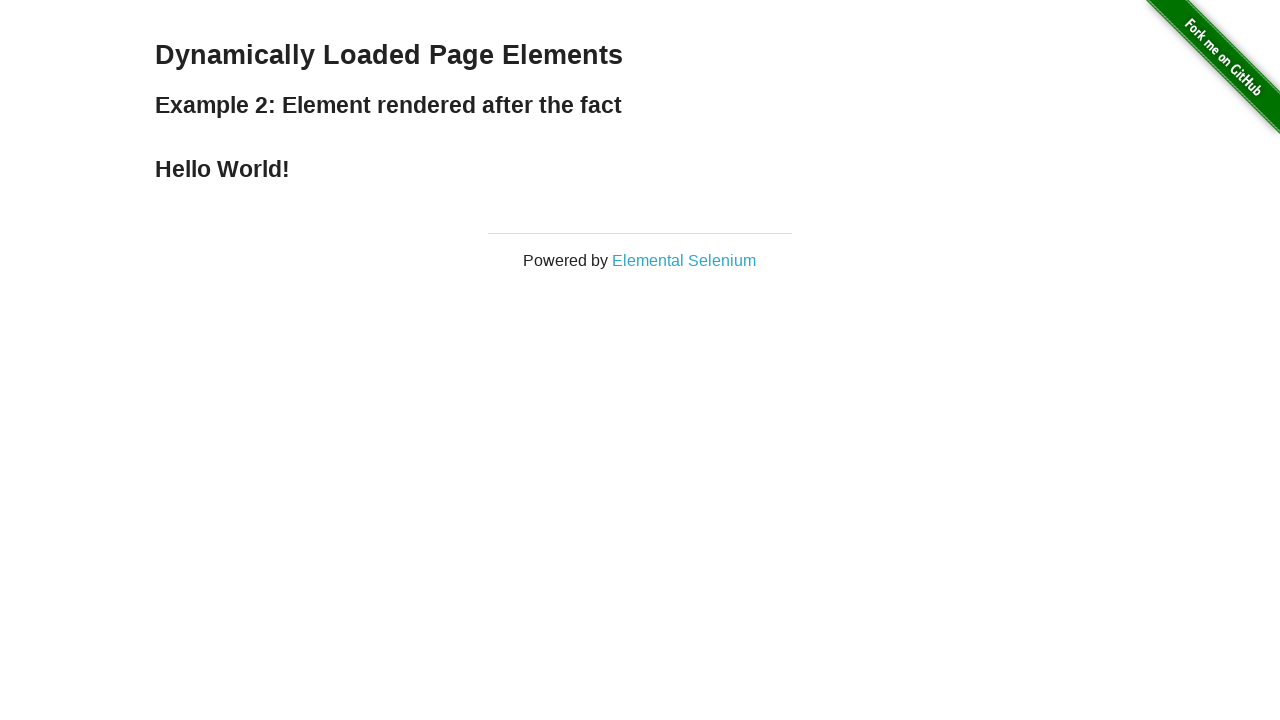

Asserted finish text equals 'Hello World!'
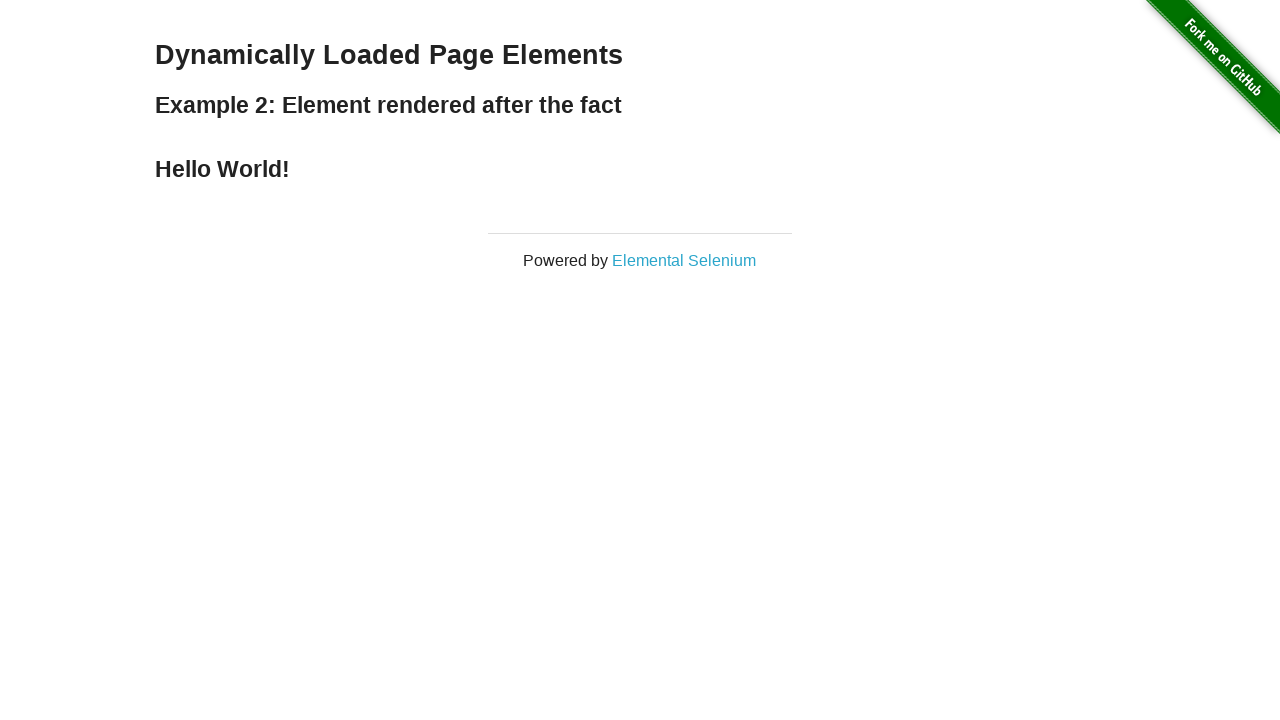

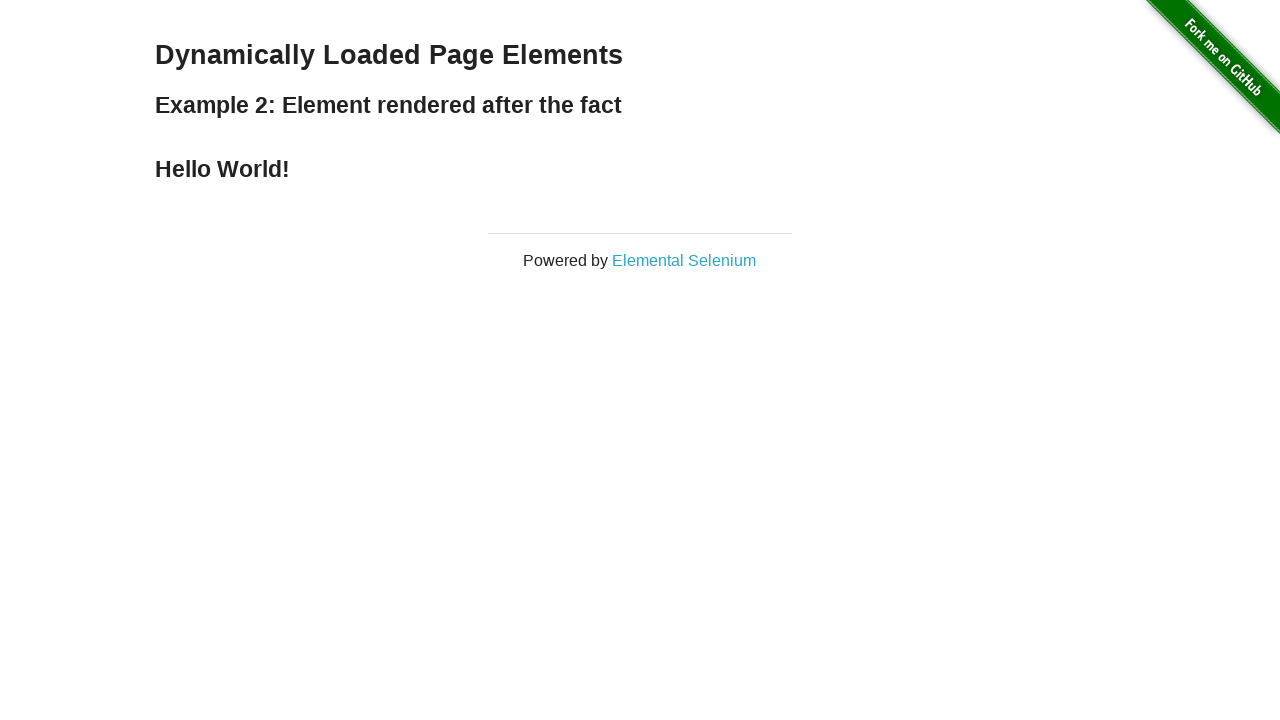